Tests navigating through all filter options to display all items

Starting URL: https://demo.playwright.dev/todomvc

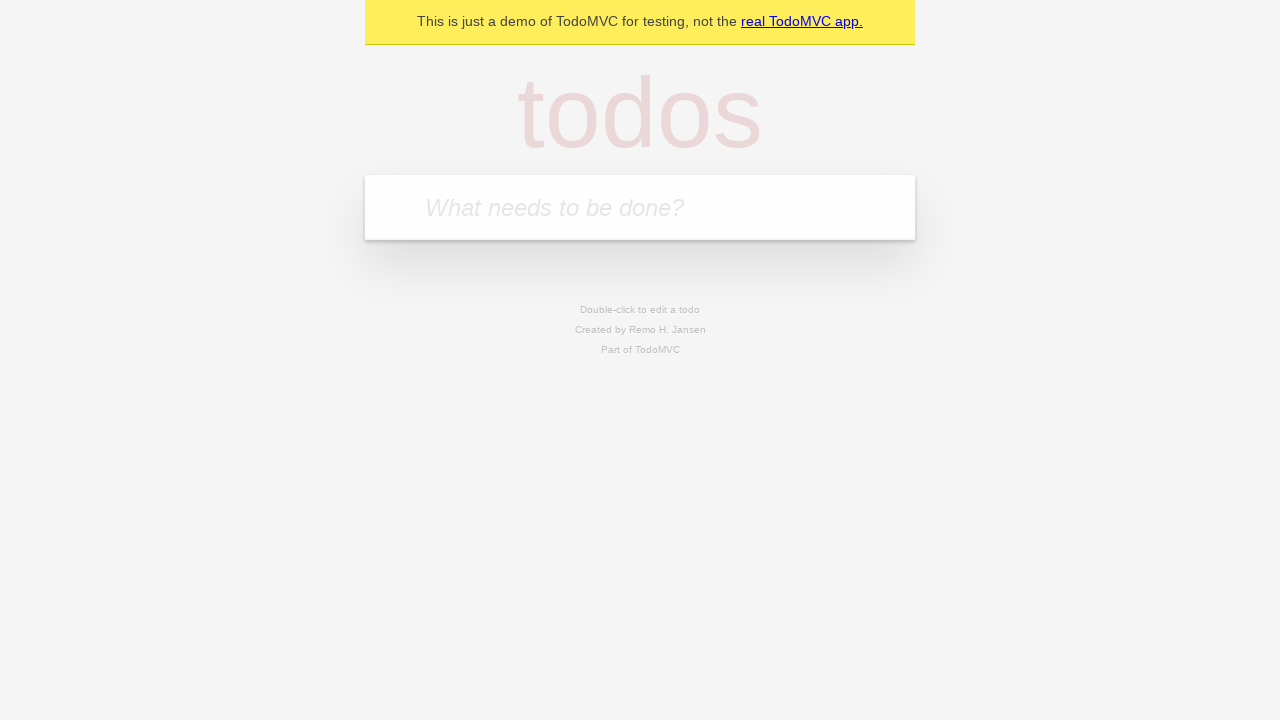

Filled todo input with 'buy some cheese' on internal:attr=[placeholder="What needs to be done?"i]
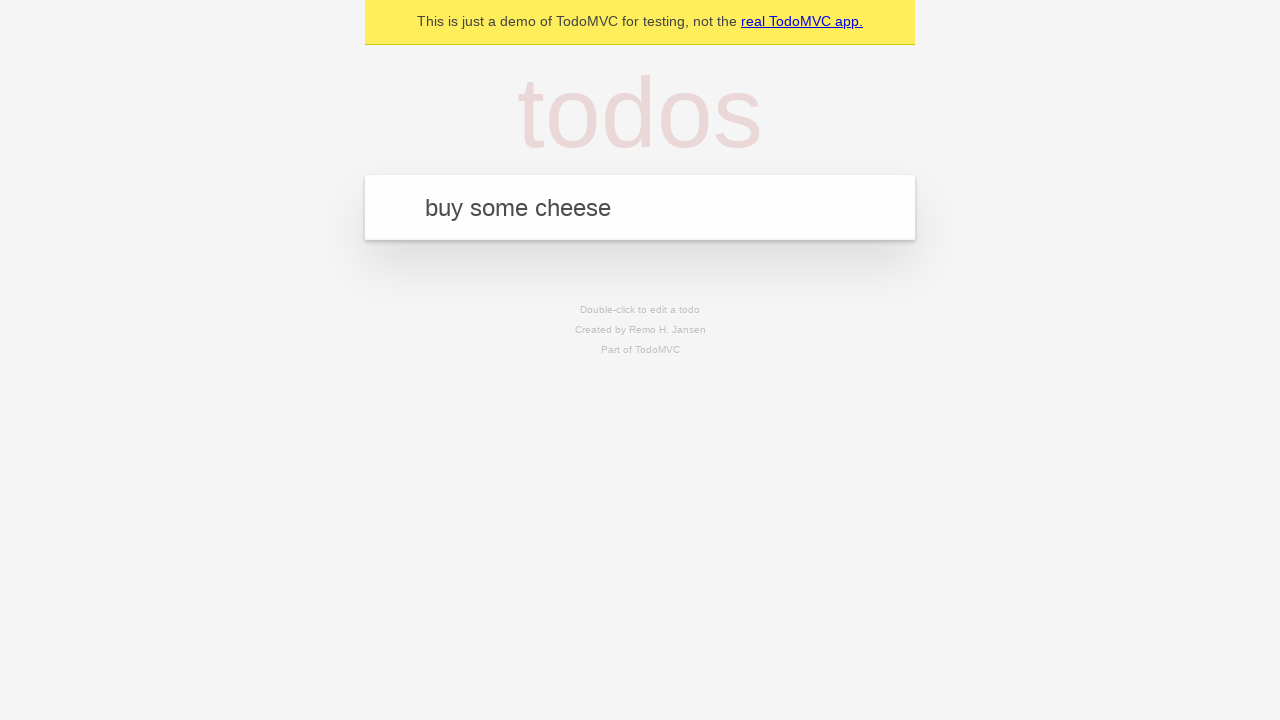

Pressed Enter to add 'buy some cheese' todo on internal:attr=[placeholder="What needs to be done?"i]
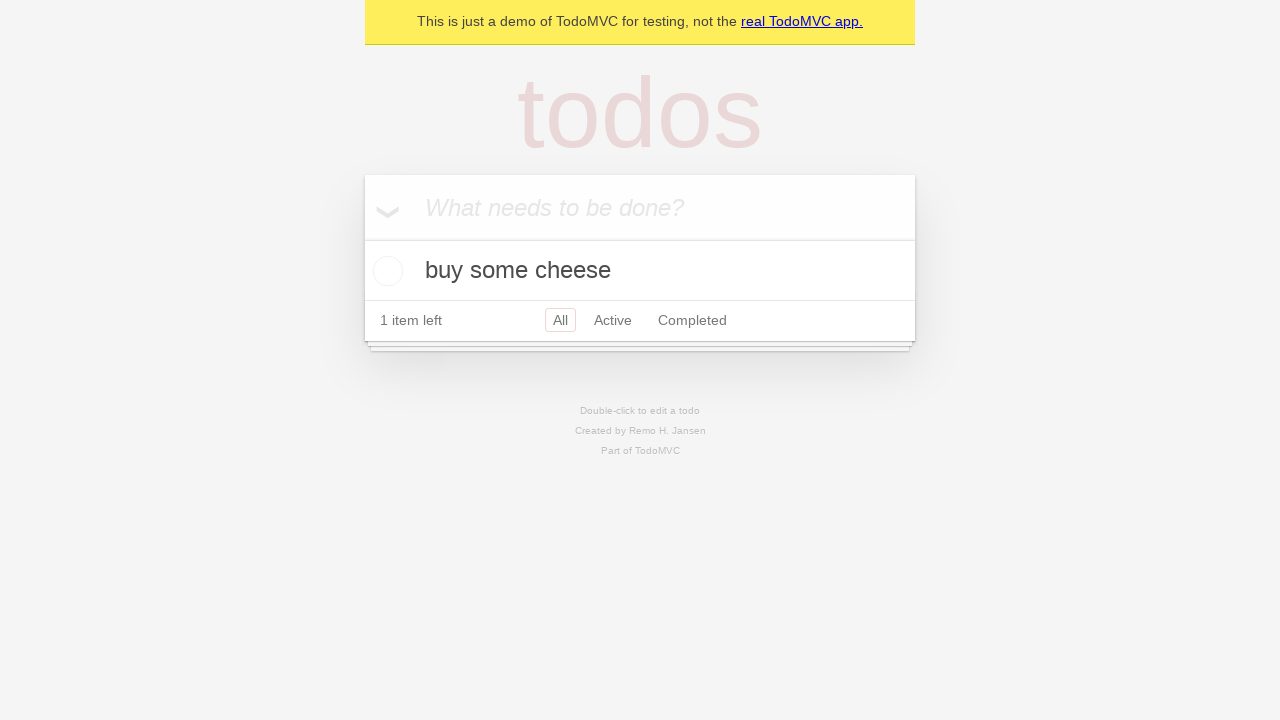

Filled todo input with 'feed the cat' on internal:attr=[placeholder="What needs to be done?"i]
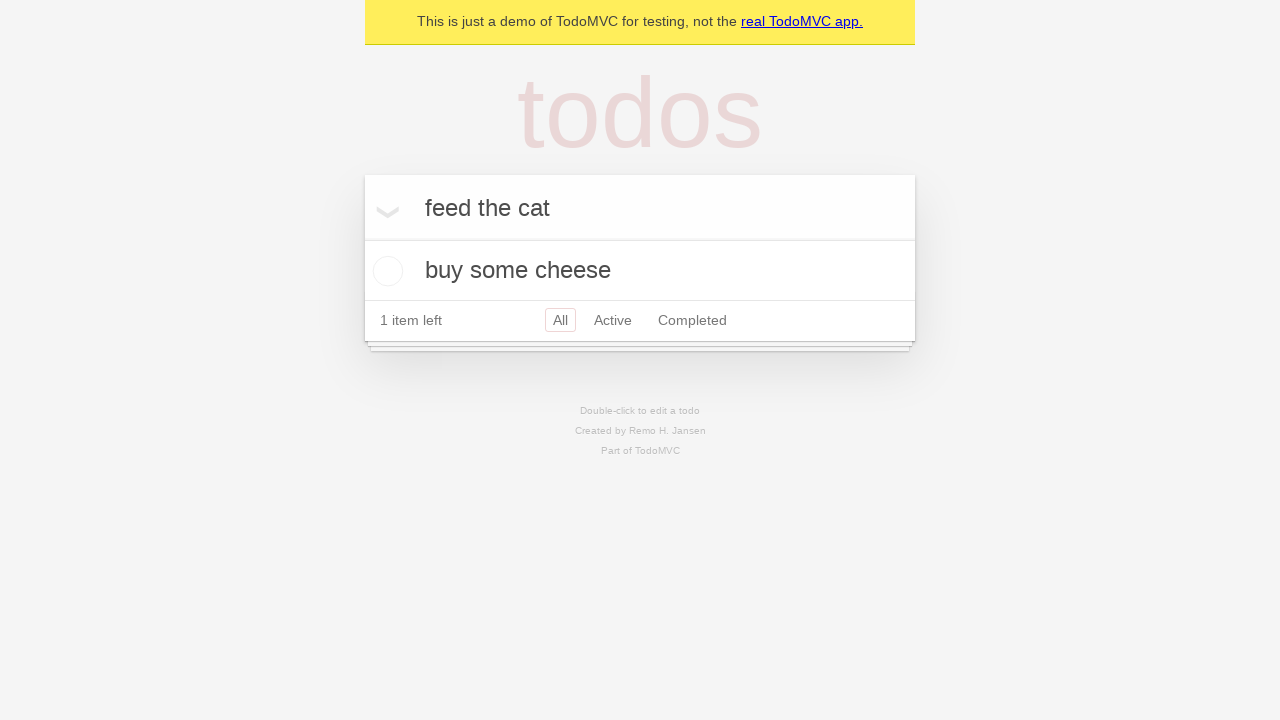

Pressed Enter to add 'feed the cat' todo on internal:attr=[placeholder="What needs to be done?"i]
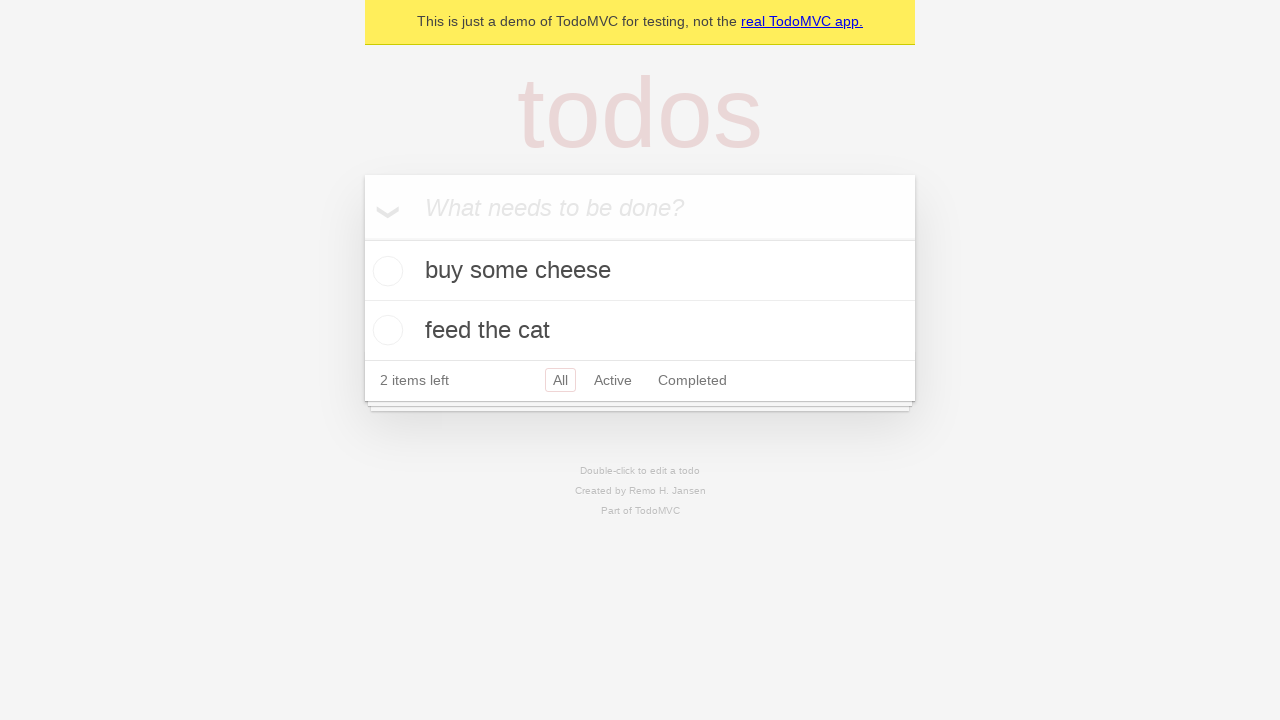

Filled todo input with 'book a doctors appointment' on internal:attr=[placeholder="What needs to be done?"i]
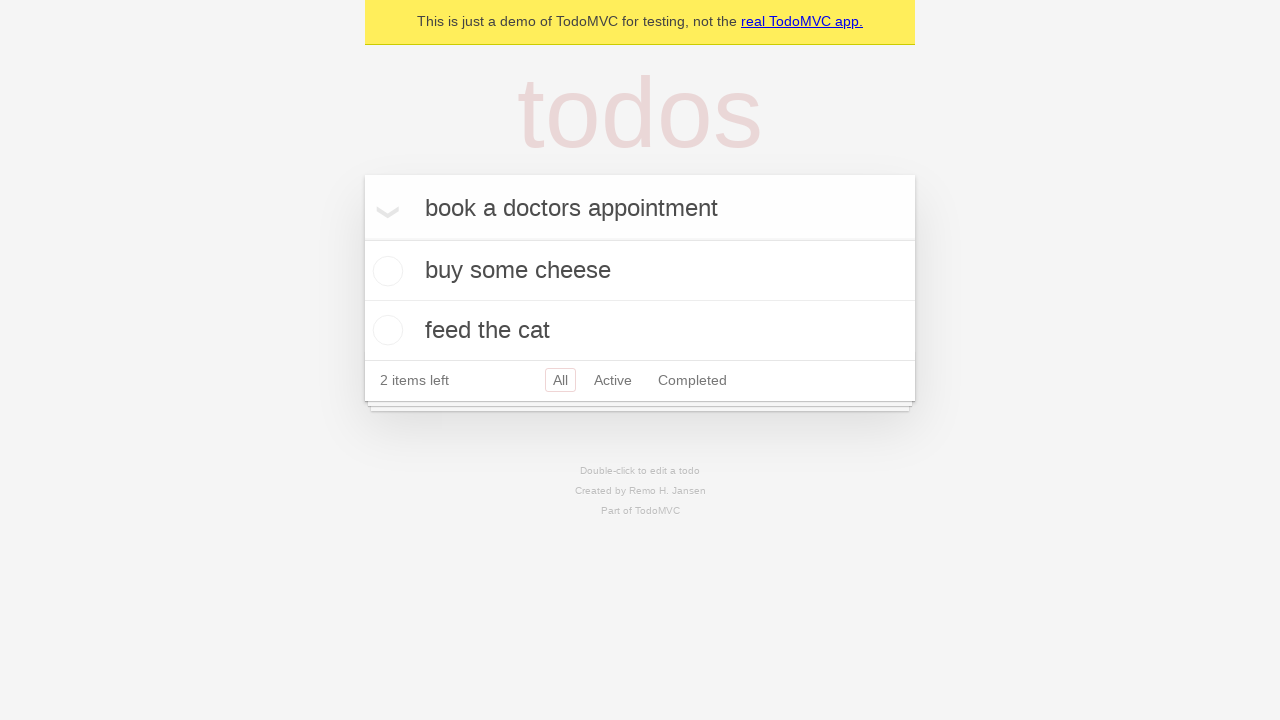

Pressed Enter to add 'book a doctors appointment' todo on internal:attr=[placeholder="What needs to be done?"i]
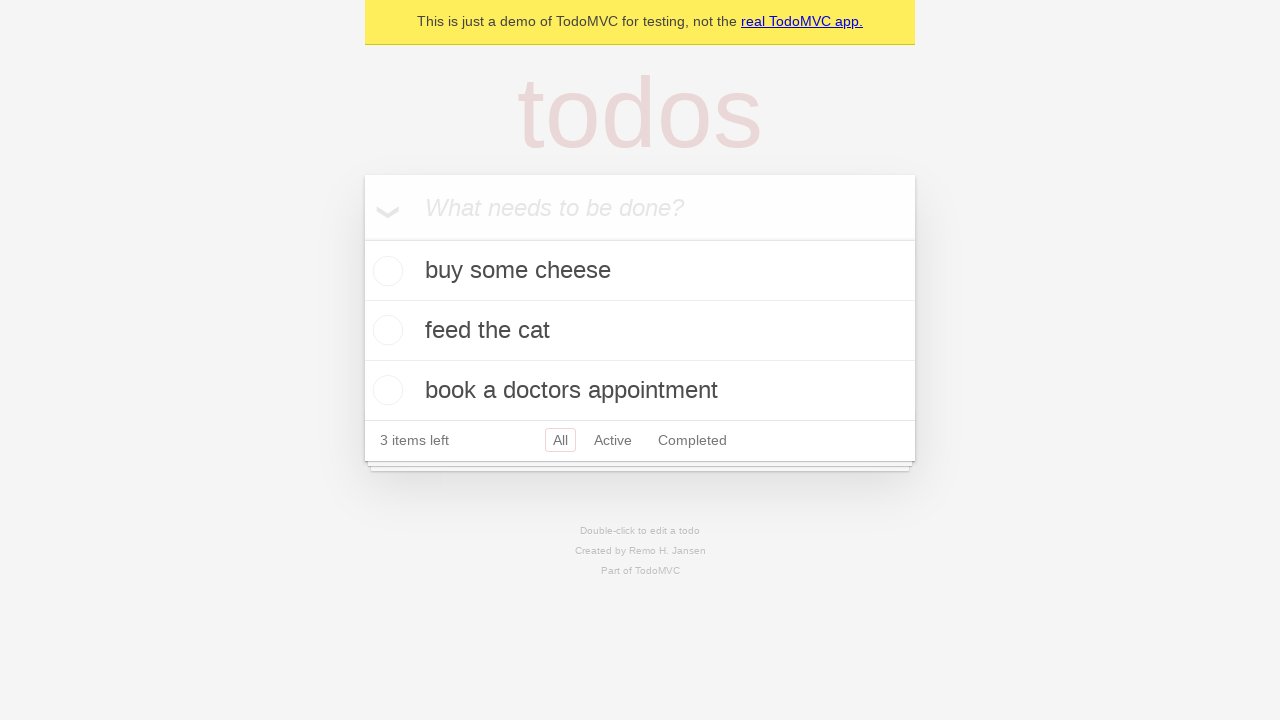

Waited for all 3 todos to load
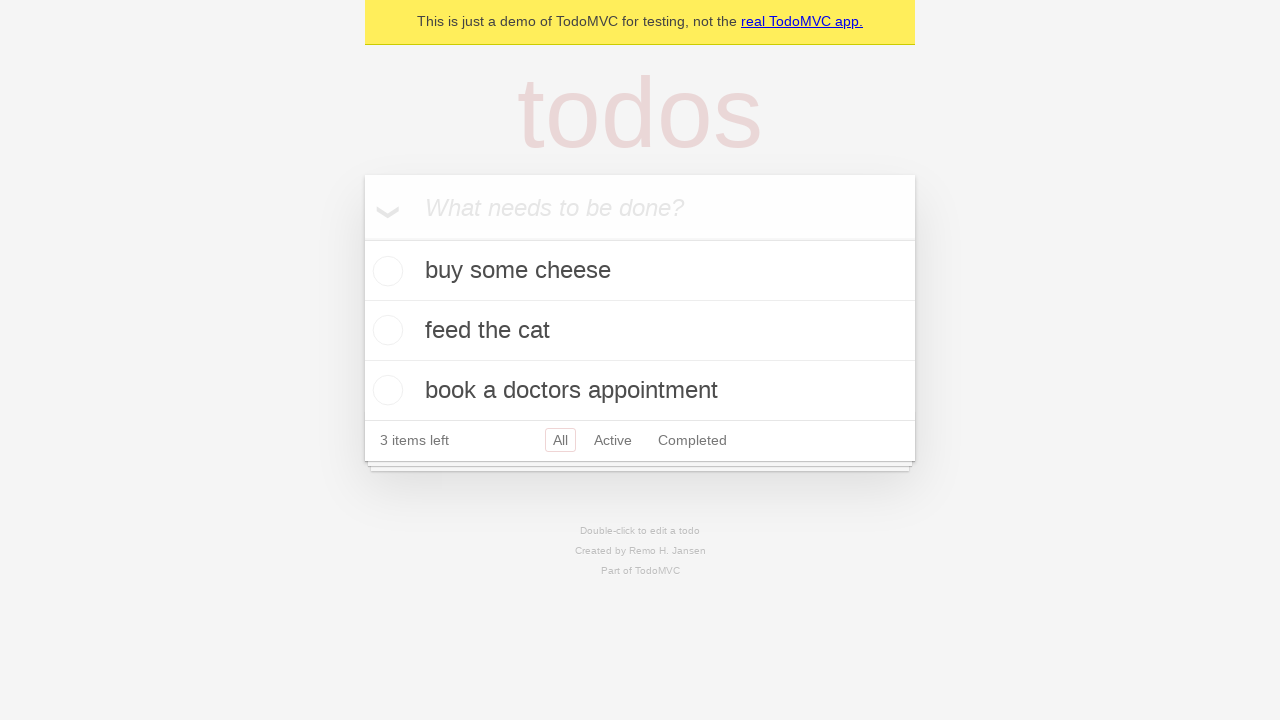

Checked the second todo item ('feed the cat') at (385, 330) on internal:testid=[data-testid="todo-item"s] >> nth=1 >> internal:role=checkbox
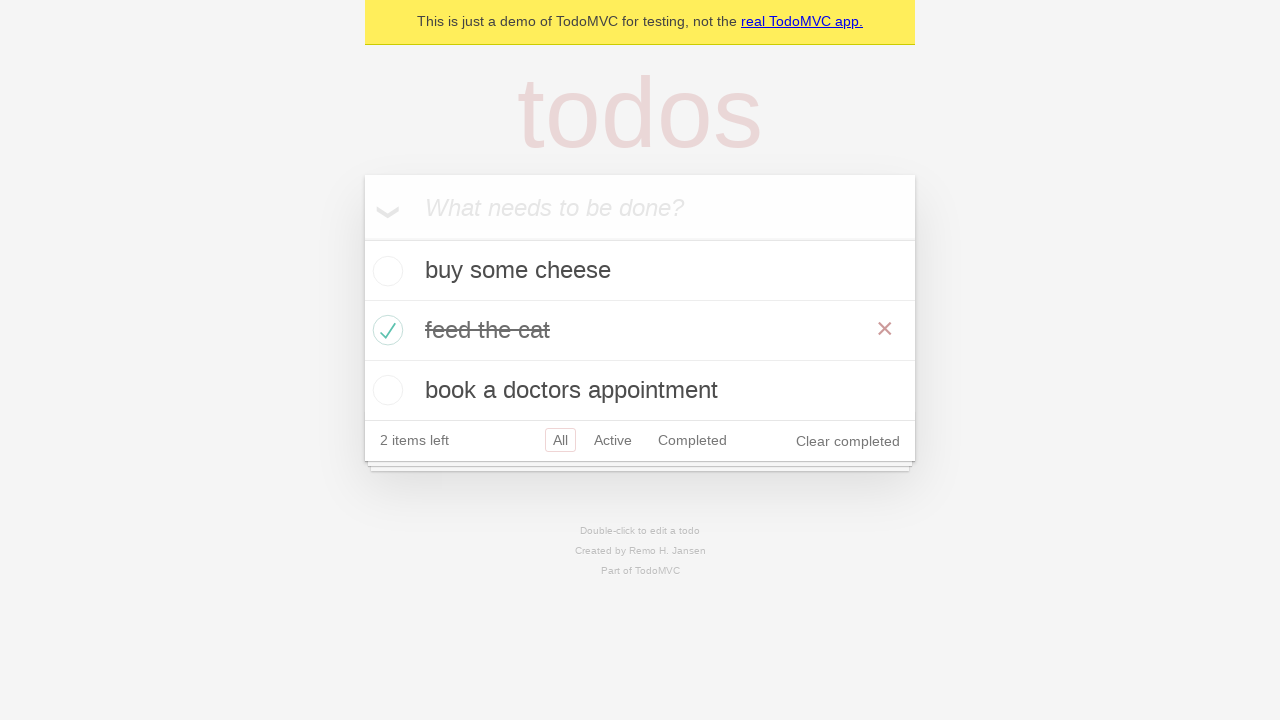

Clicked 'Active' filter to display only active todos at (613, 440) on internal:role=link[name="Active"i]
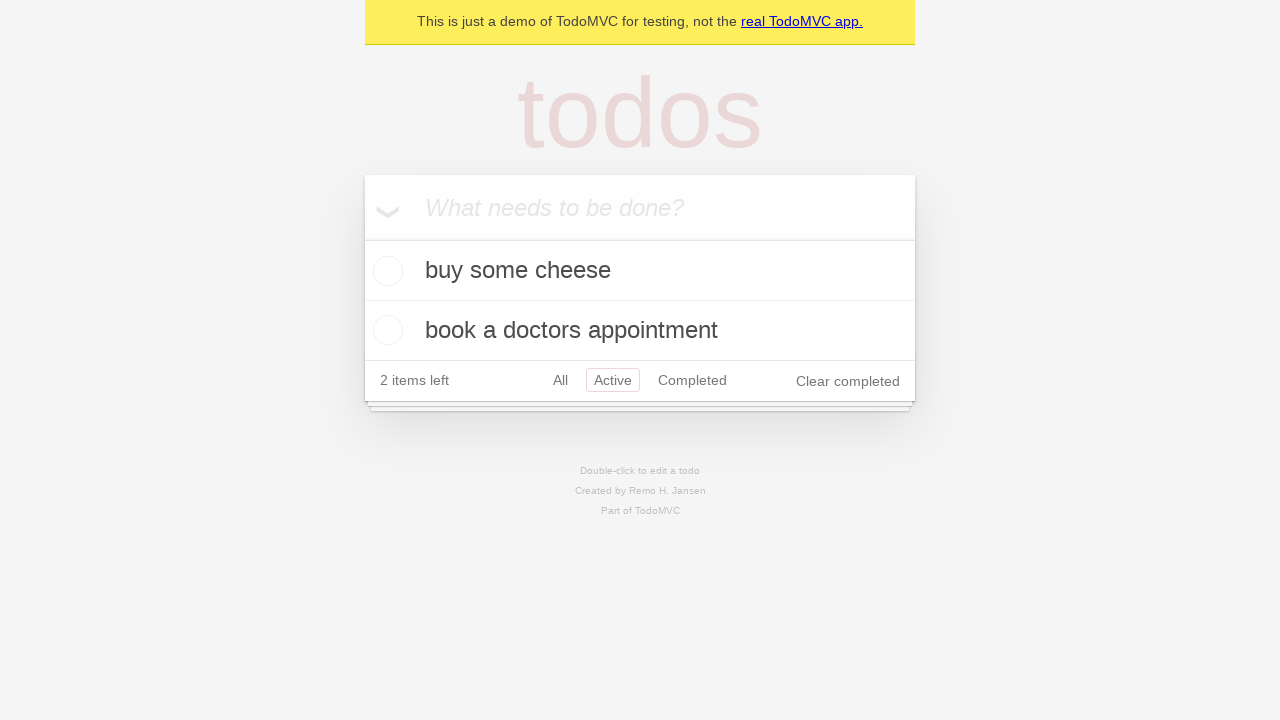

Clicked 'Completed' filter to display only completed todos at (692, 380) on internal:role=link[name="Completed"i]
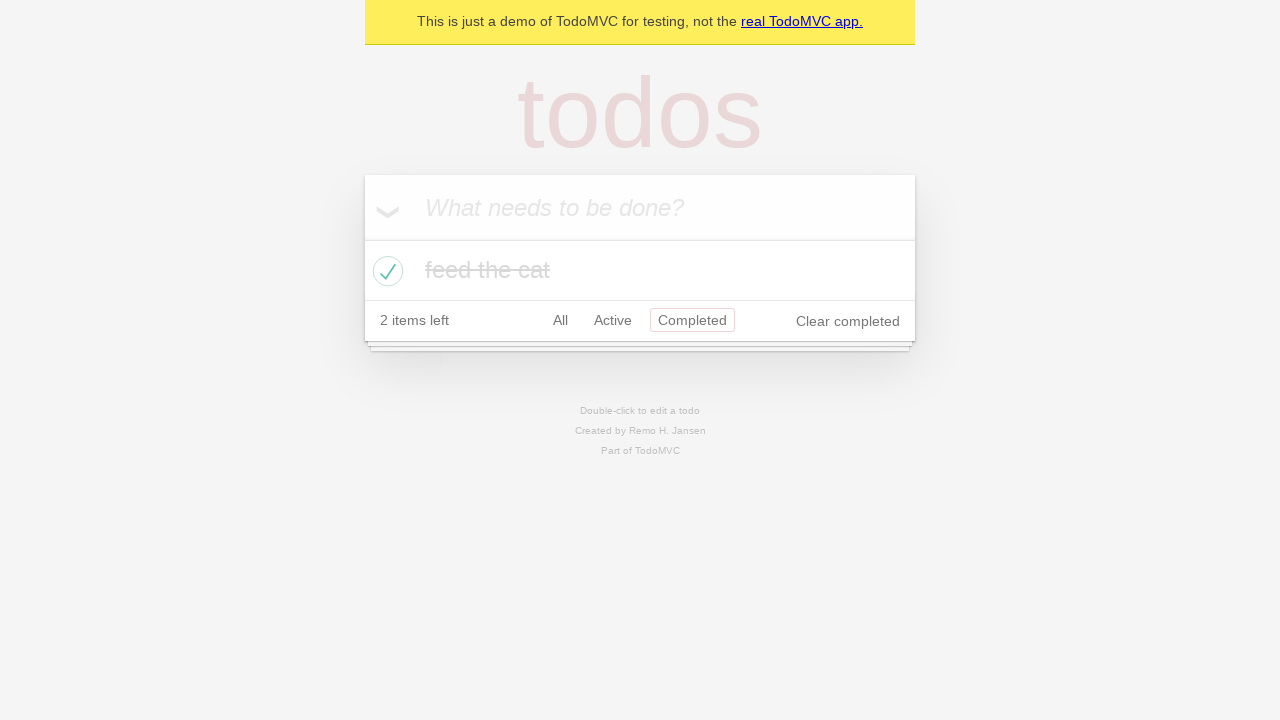

Clicked 'All' filter to display all todo items at (560, 320) on internal:role=link[name="All"i]
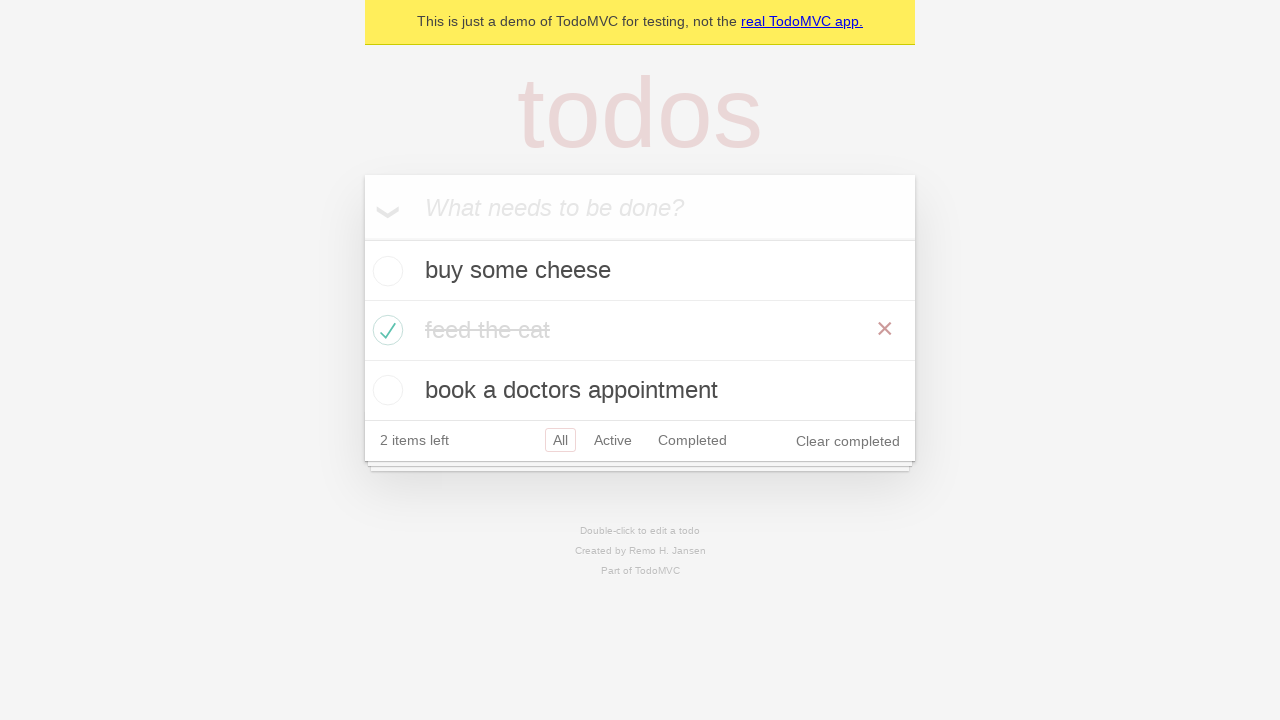

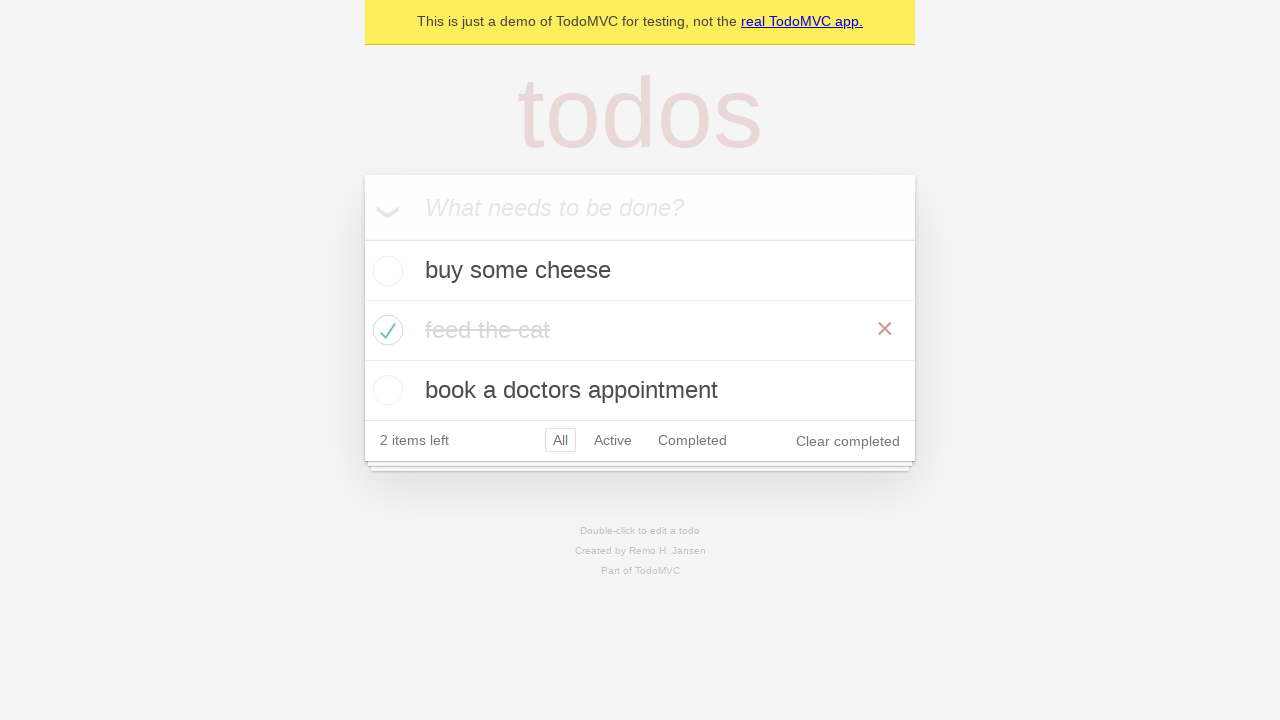